Tests DuckDuckGo search functionality by entering a search query, pressing Enter, and verifying the page navigates to search results containing the query term.

Starting URL: https://duckduckgo.com

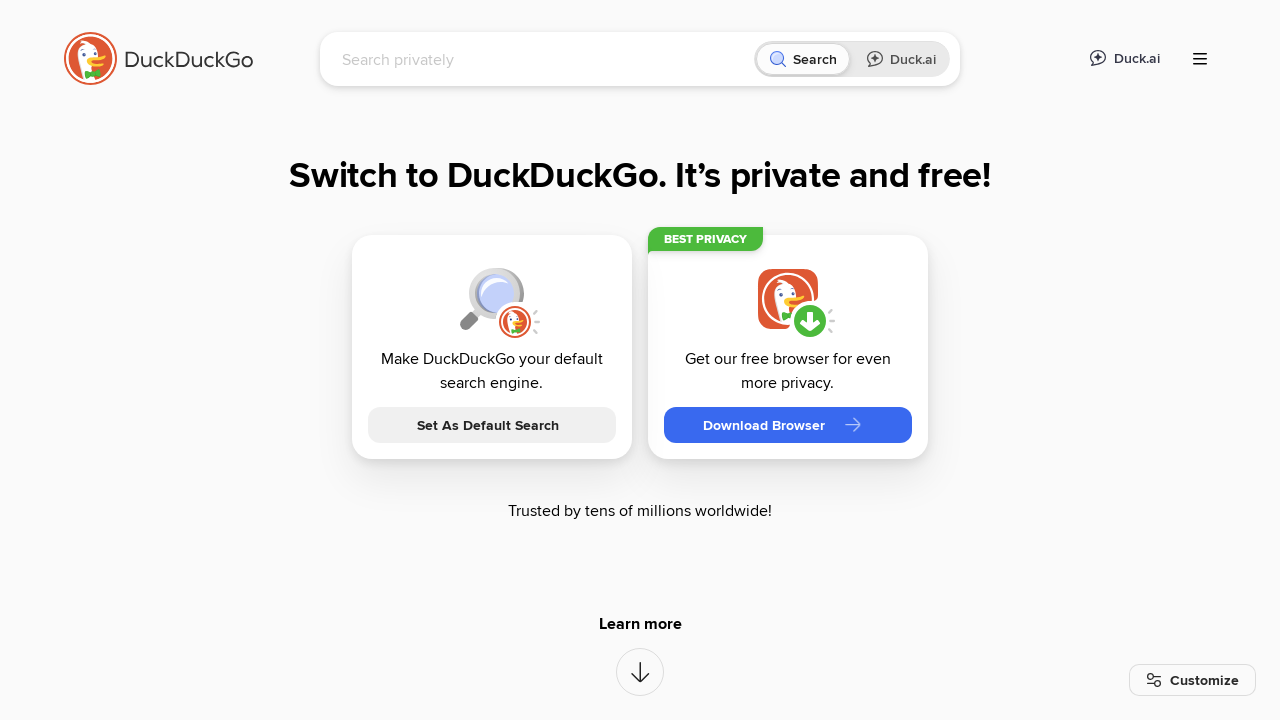

Filled search box with 'LambdaTest' on [name='q']
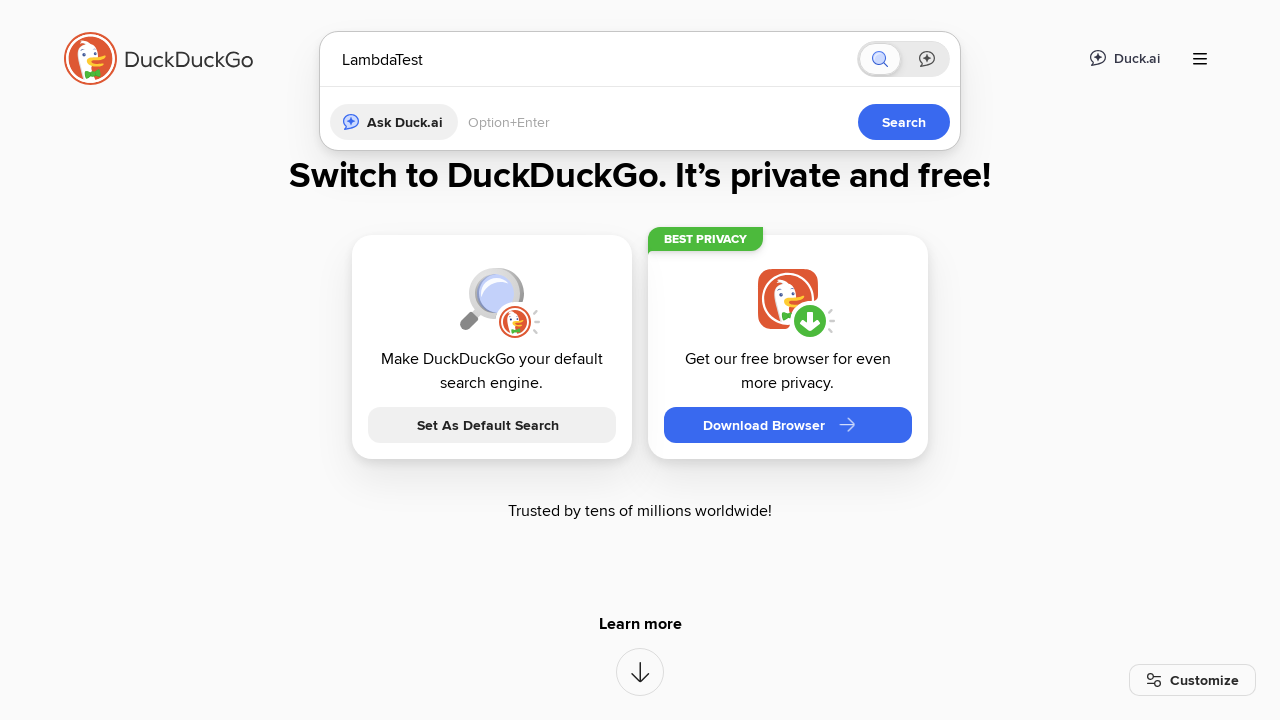

Pressed Enter to submit search query
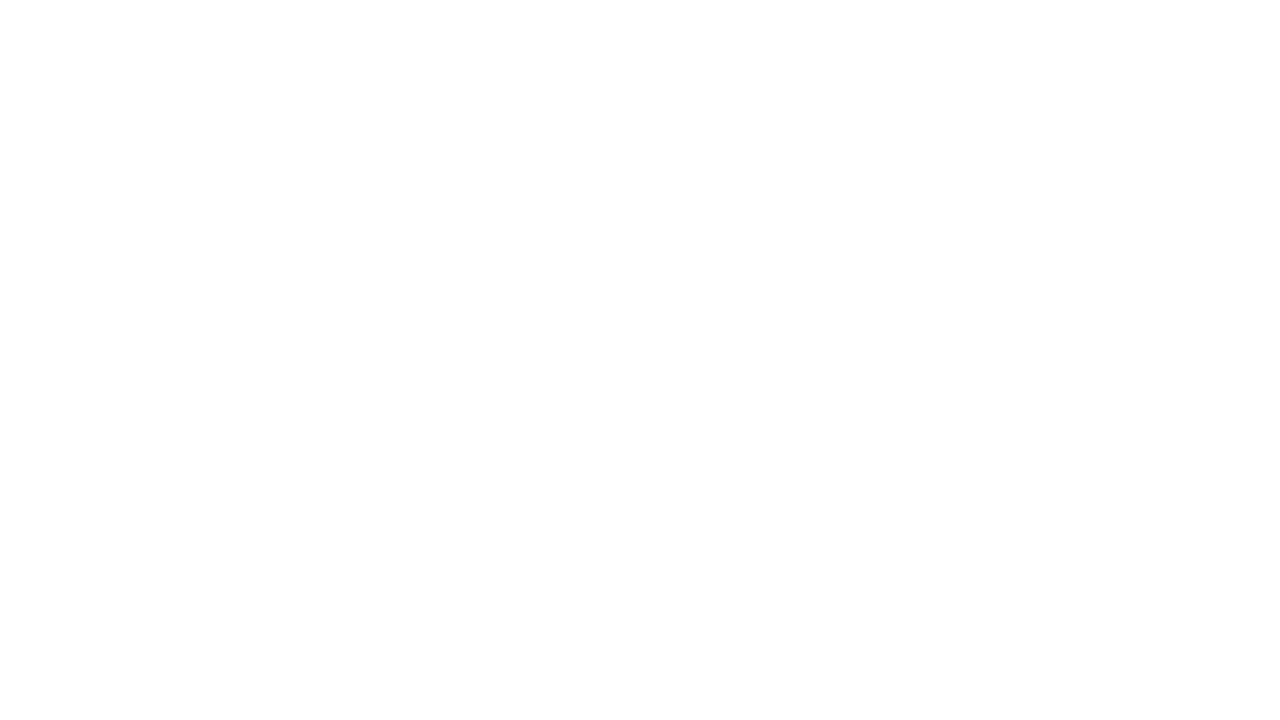

Navigated to search results page containing 'LambdaTest' in URL
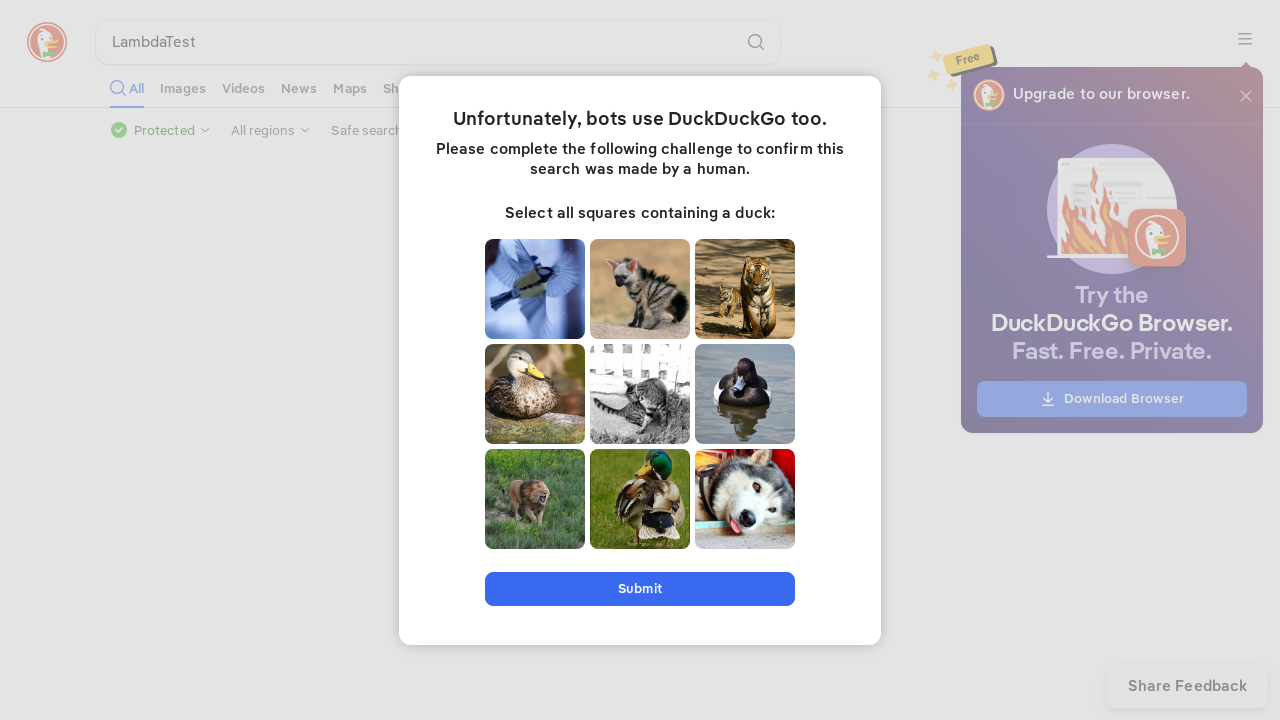

Retrieved page title: LambdaTest at DuckDuckGo
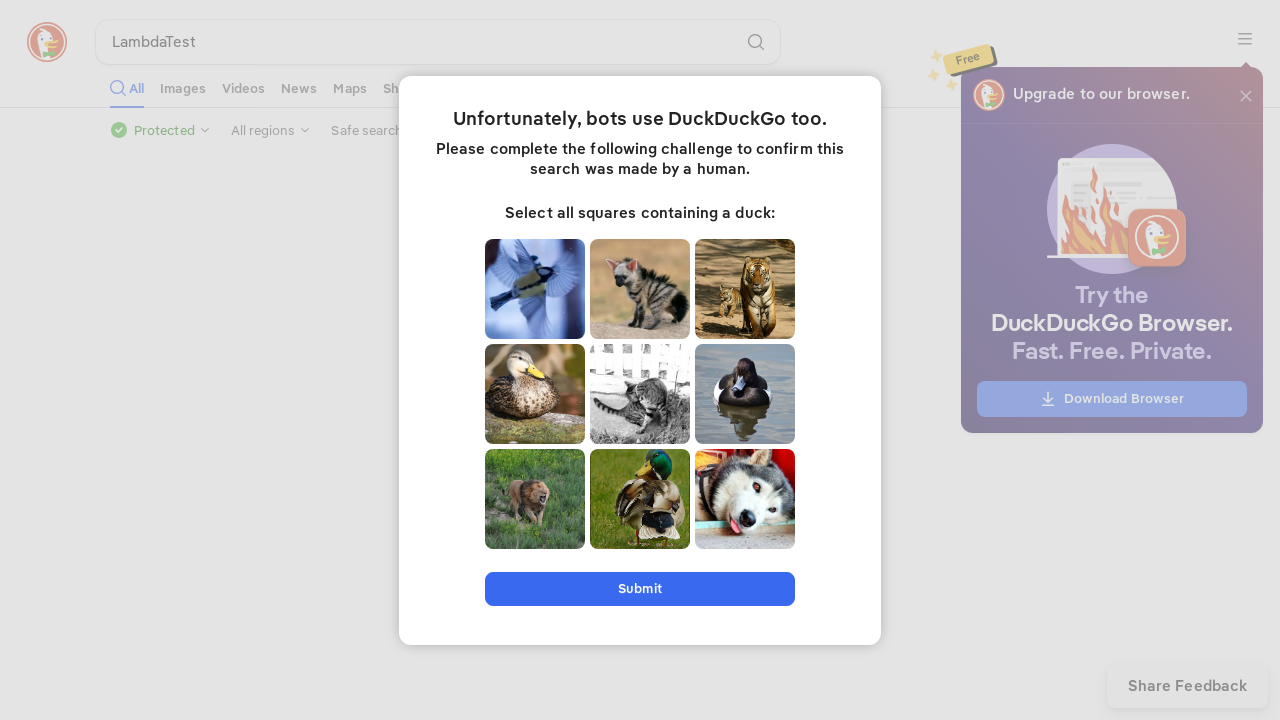

Verified that page title contains search term 'LambdaTest'
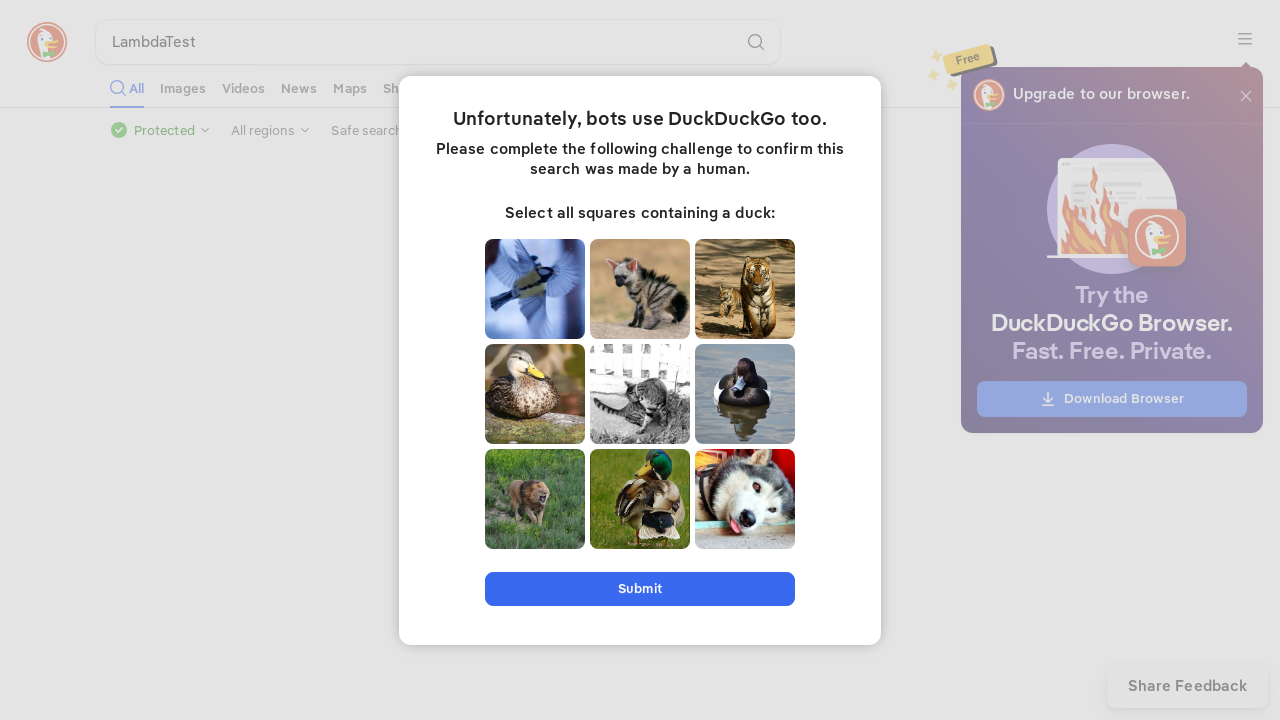

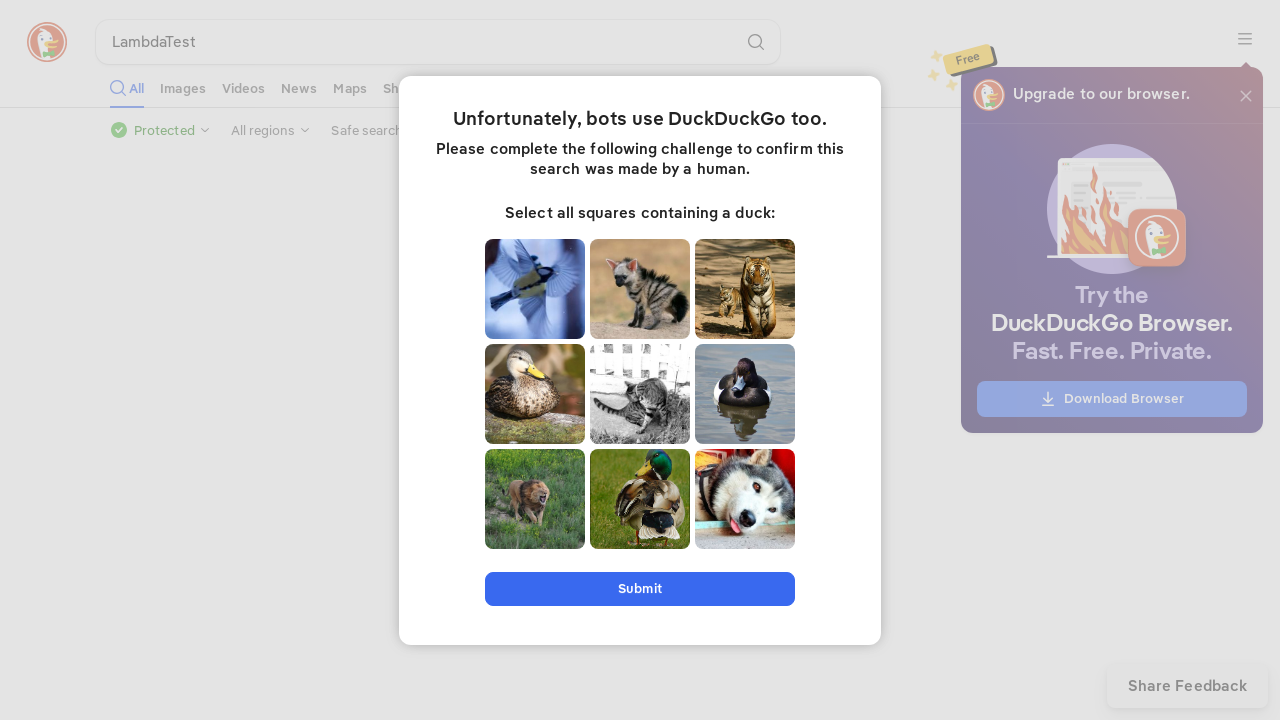